Tests that the browser back button works correctly with filter navigation

Starting URL: https://demo.playwright.dev/todomvc

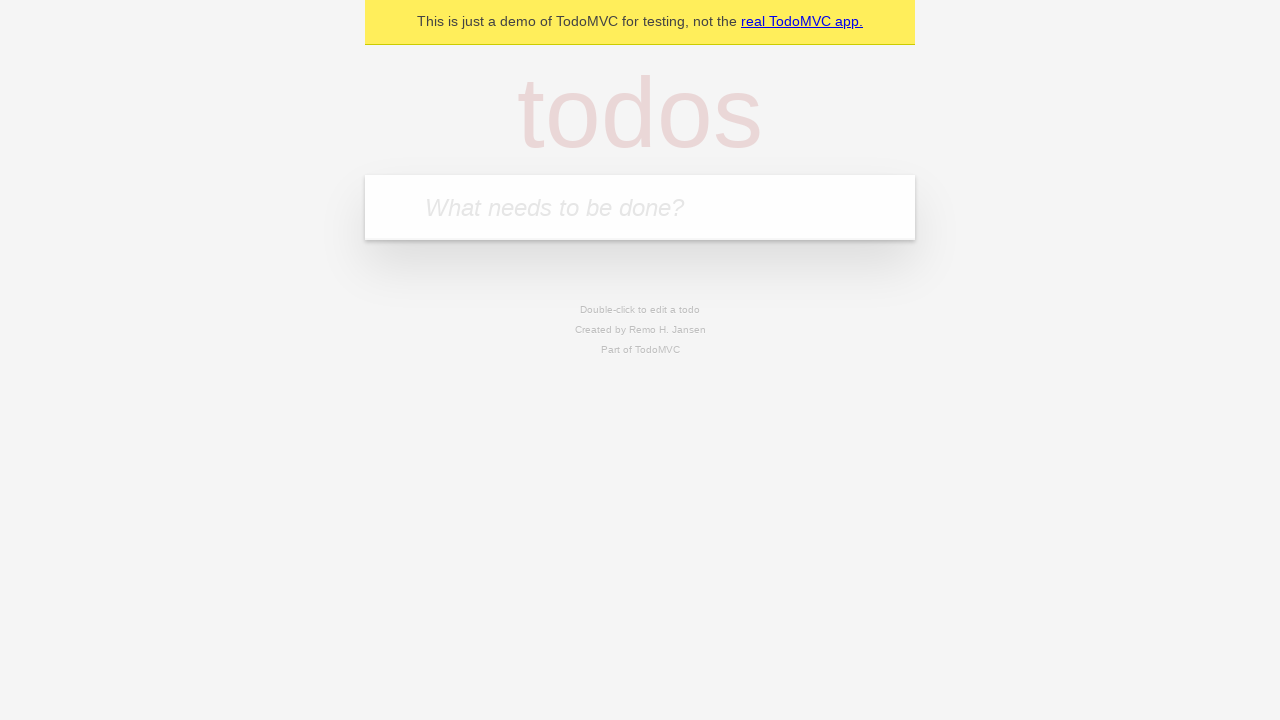

Filled todo input with 'buy some cheese' on internal:attr=[placeholder="What needs to be done?"i]
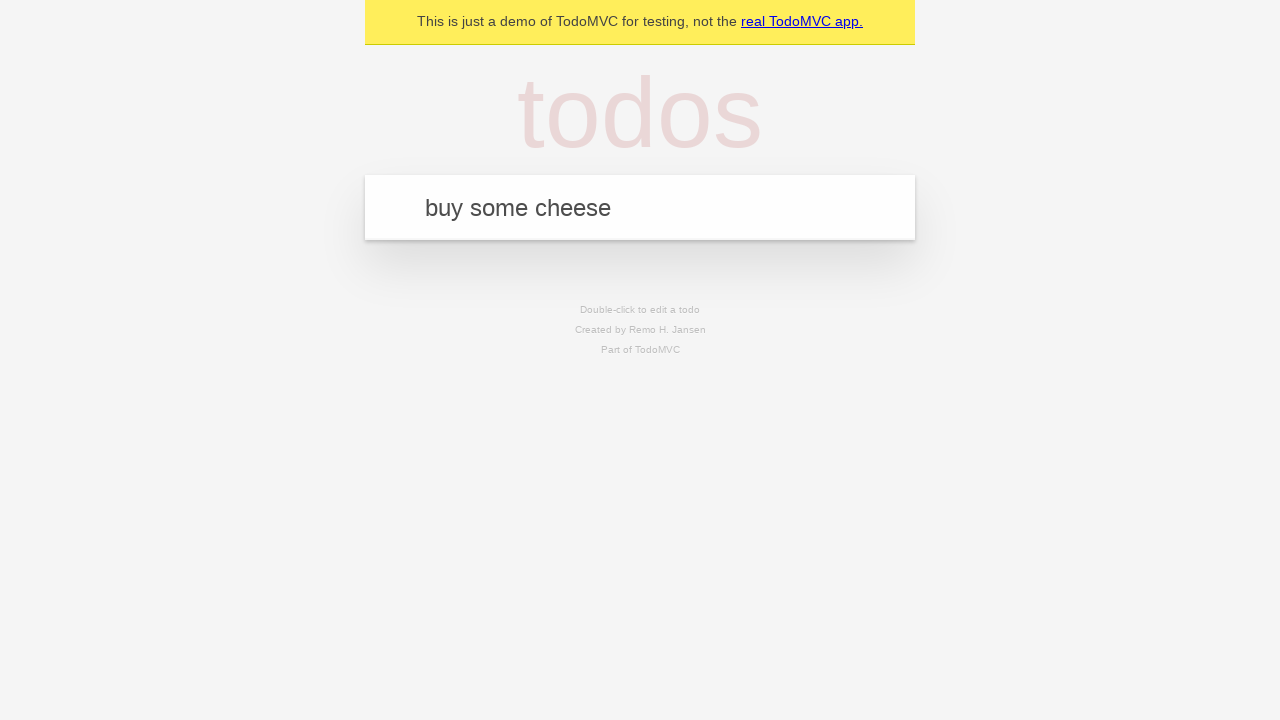

Pressed Enter to add first todo on internal:attr=[placeholder="What needs to be done?"i]
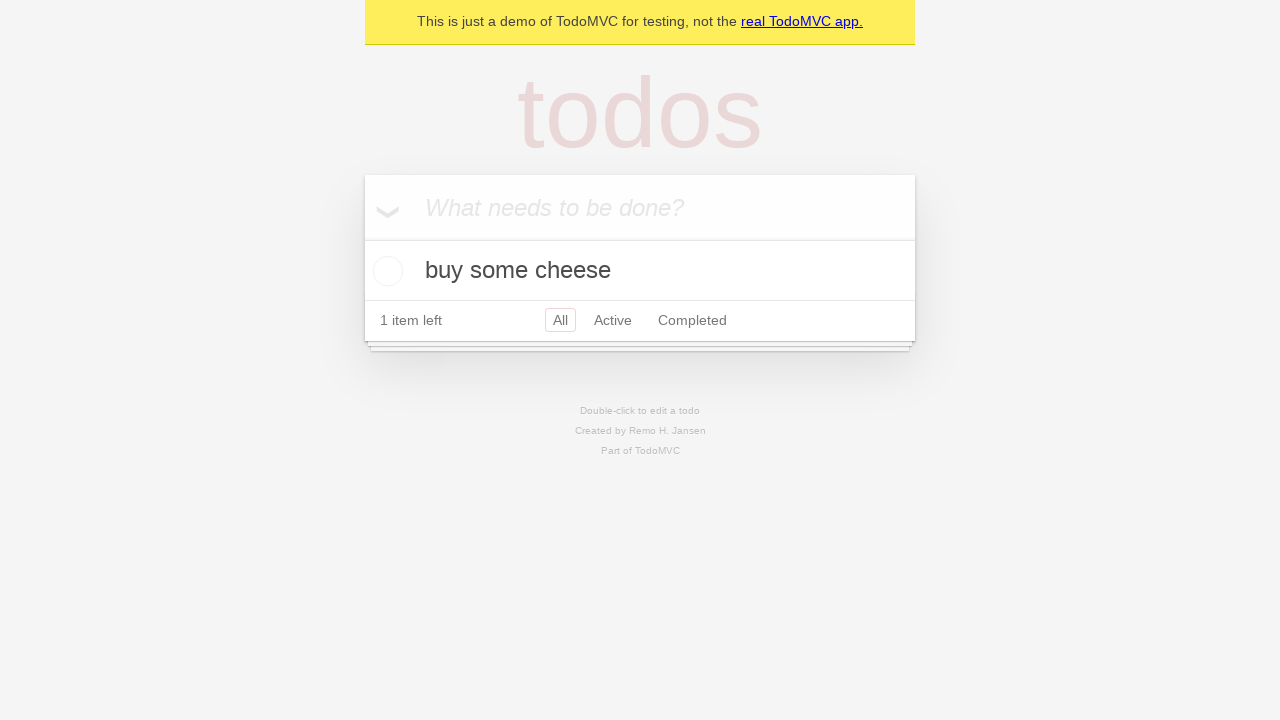

Filled todo input with 'feed the cat' on internal:attr=[placeholder="What needs to be done?"i]
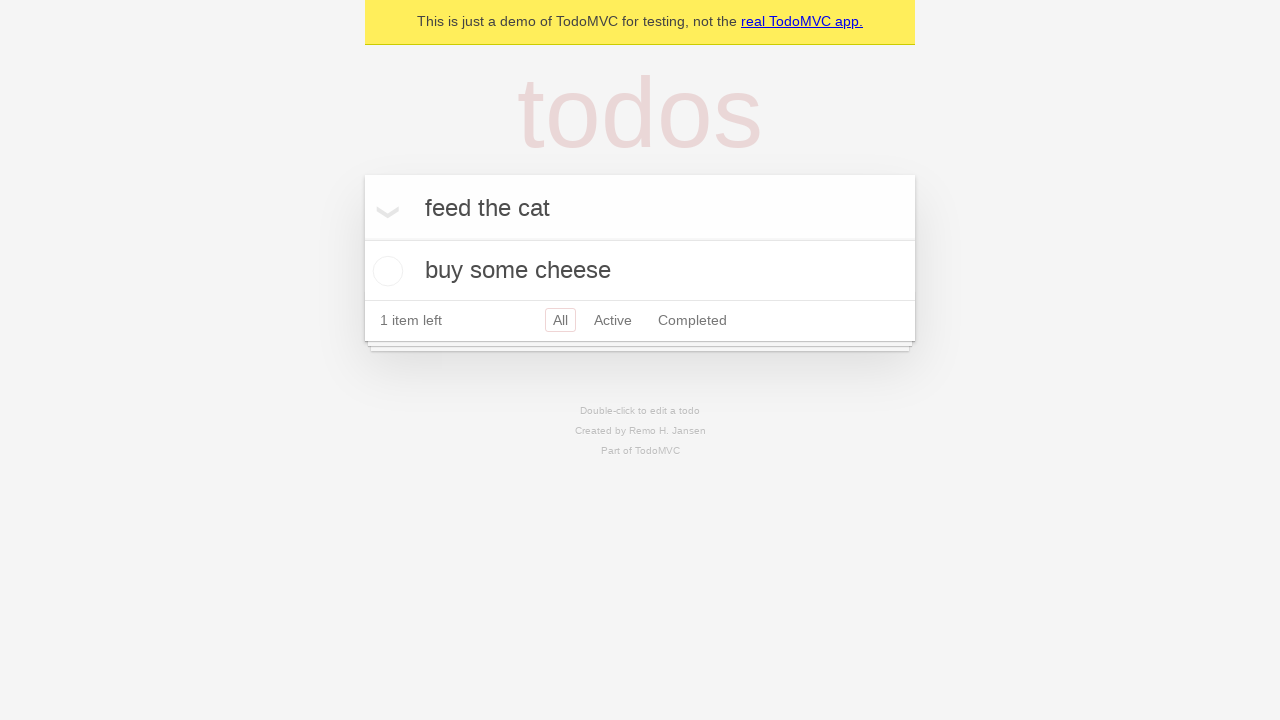

Pressed Enter to add second todo on internal:attr=[placeholder="What needs to be done?"i]
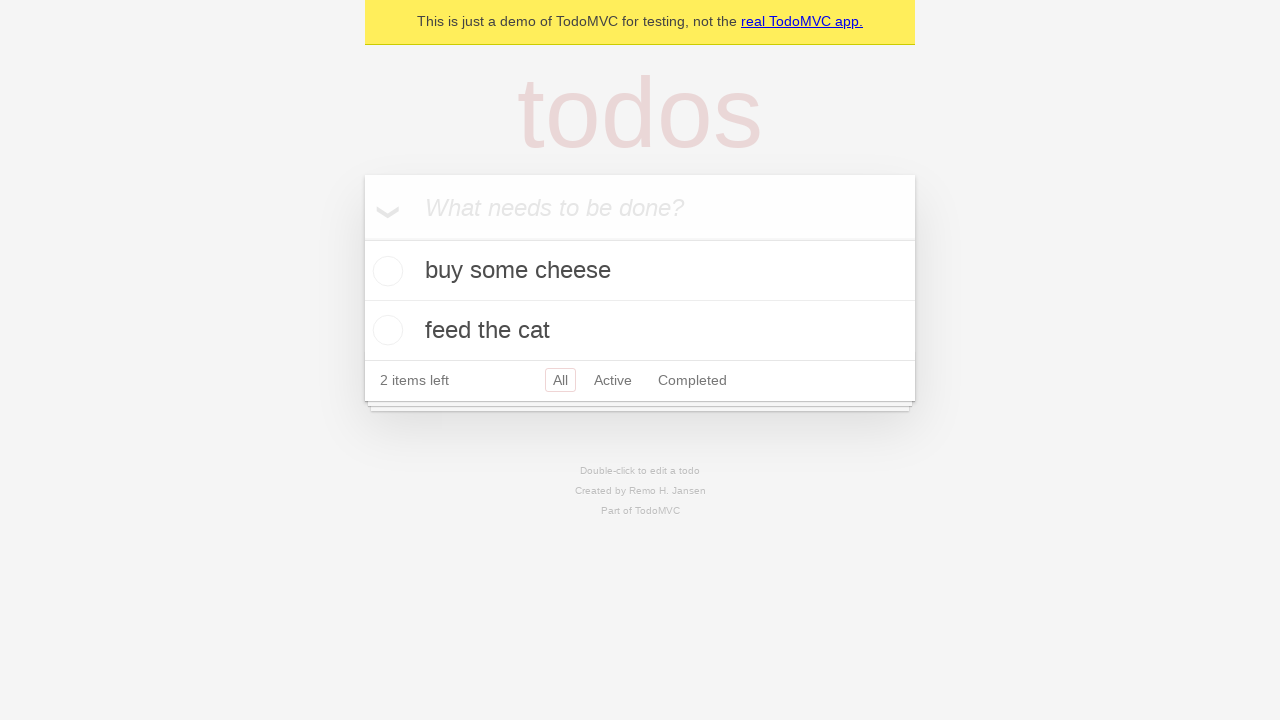

Filled todo input with 'book a doctors appointment' on internal:attr=[placeholder="What needs to be done?"i]
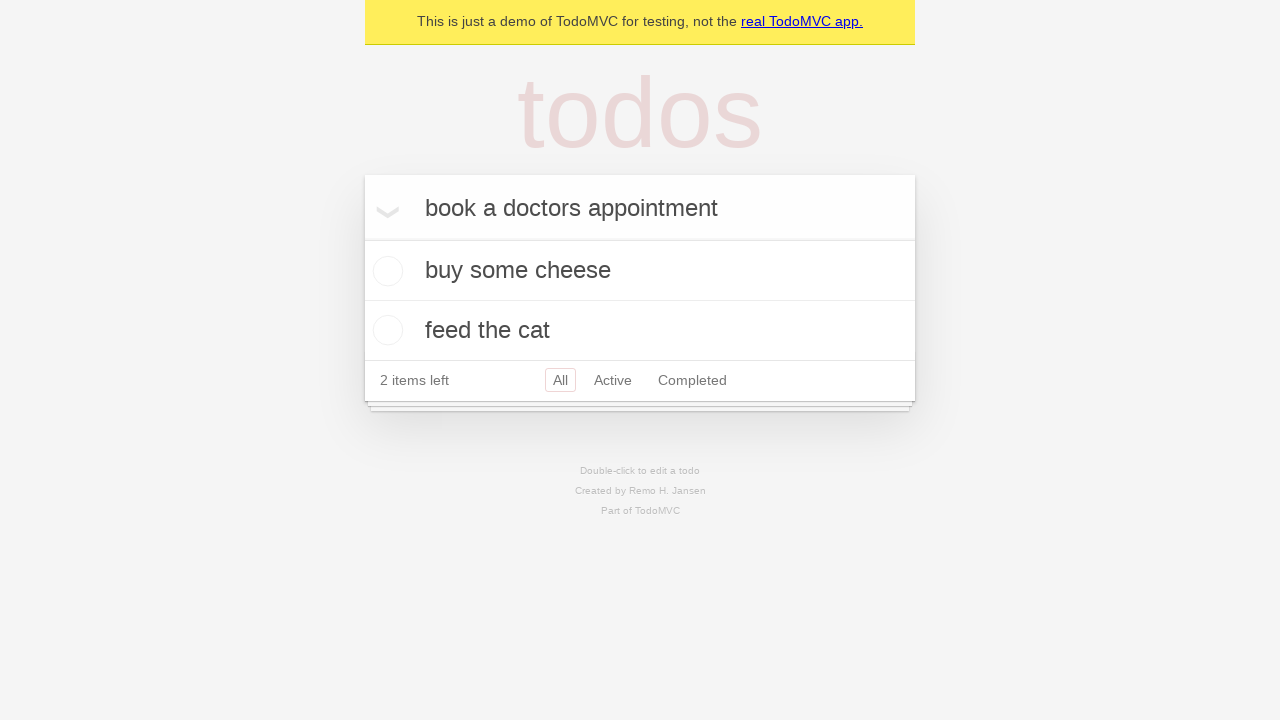

Pressed Enter to add third todo on internal:attr=[placeholder="What needs to be done?"i]
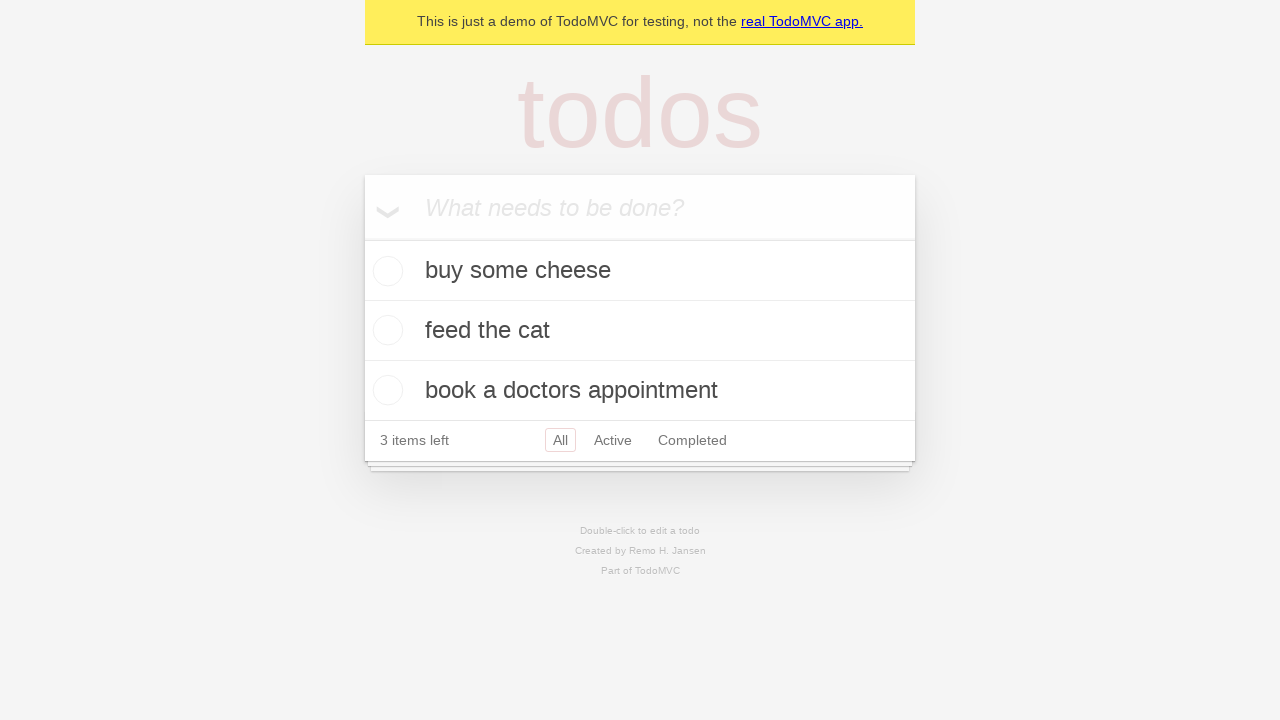

Checked the second todo item checkbox at (385, 330) on internal:testid=[data-testid="todo-item"s] >> nth=1 >> internal:role=checkbox
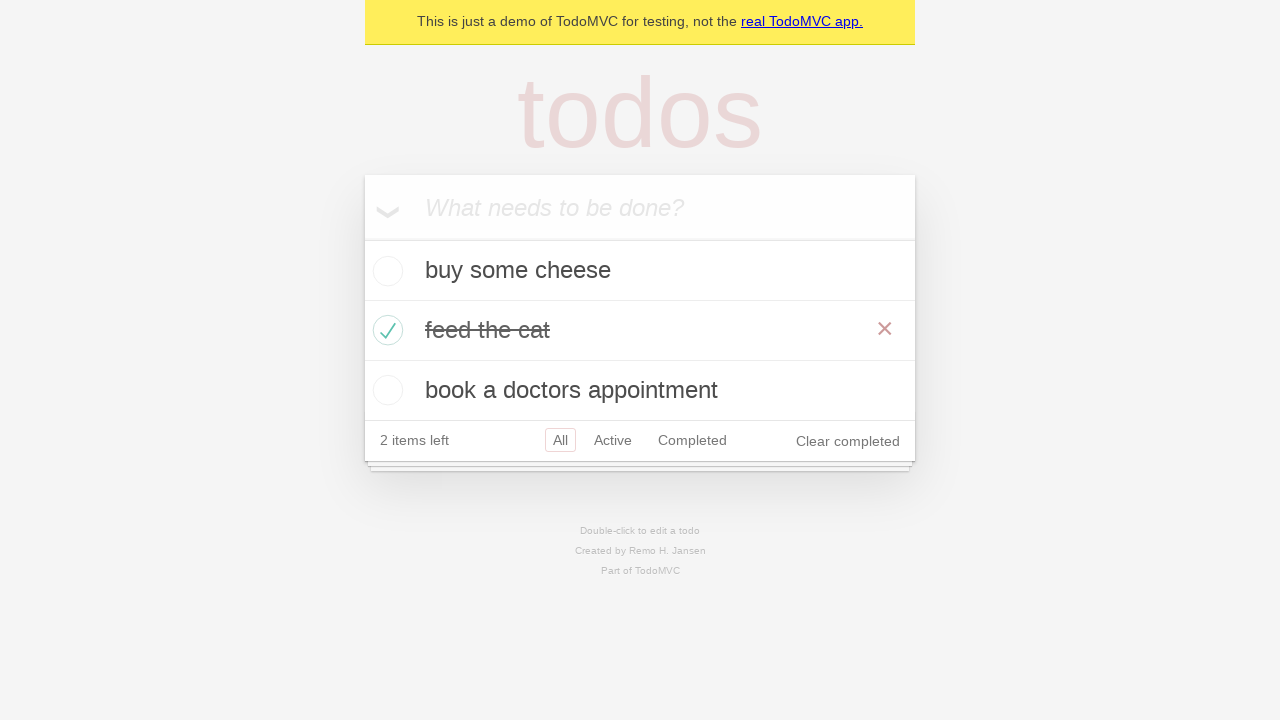

Clicked 'All' filter link at (560, 440) on internal:role=link[name="All"i]
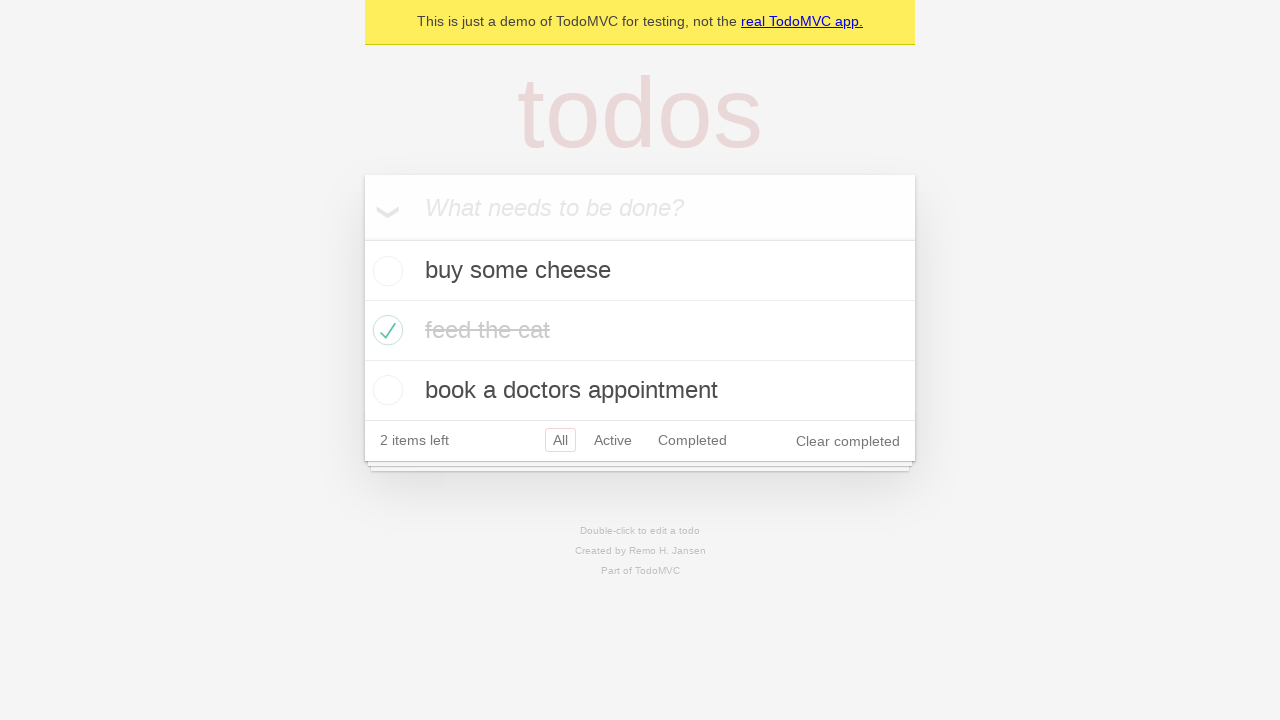

Clicked 'Active' filter link at (613, 440) on internal:role=link[name="Active"i]
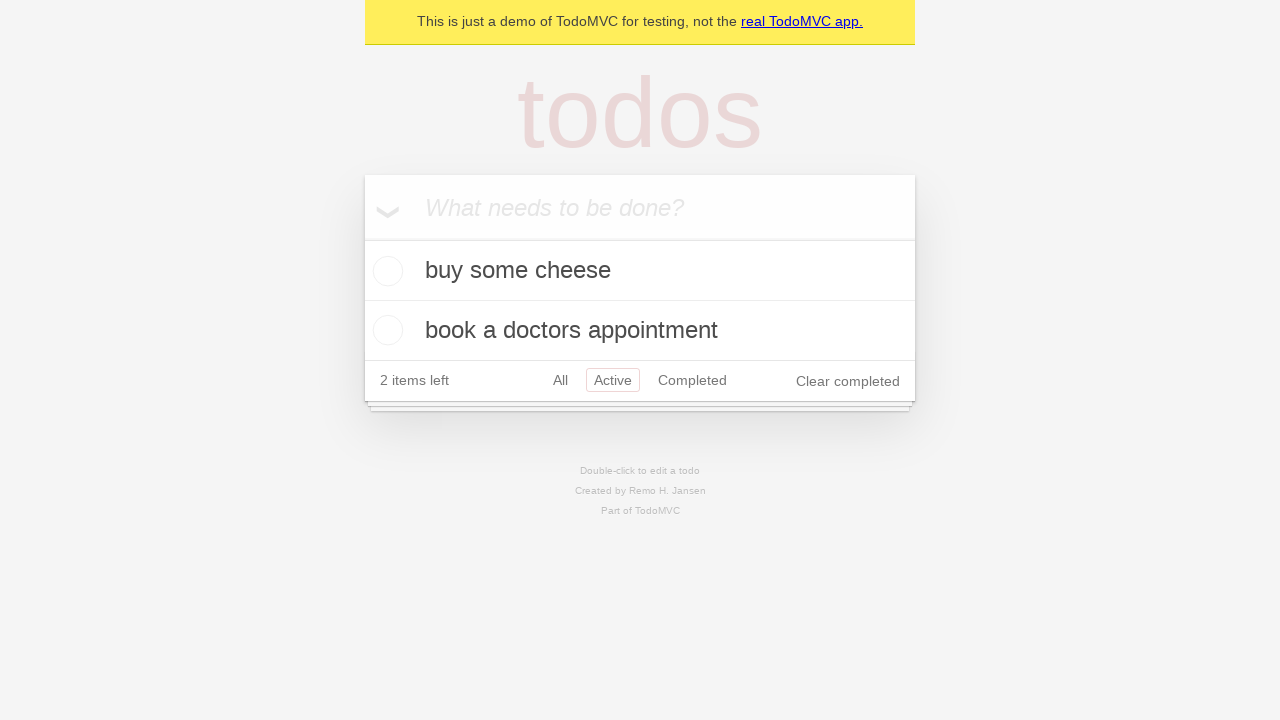

Clicked 'Completed' filter link at (692, 380) on internal:role=link[name="Completed"i]
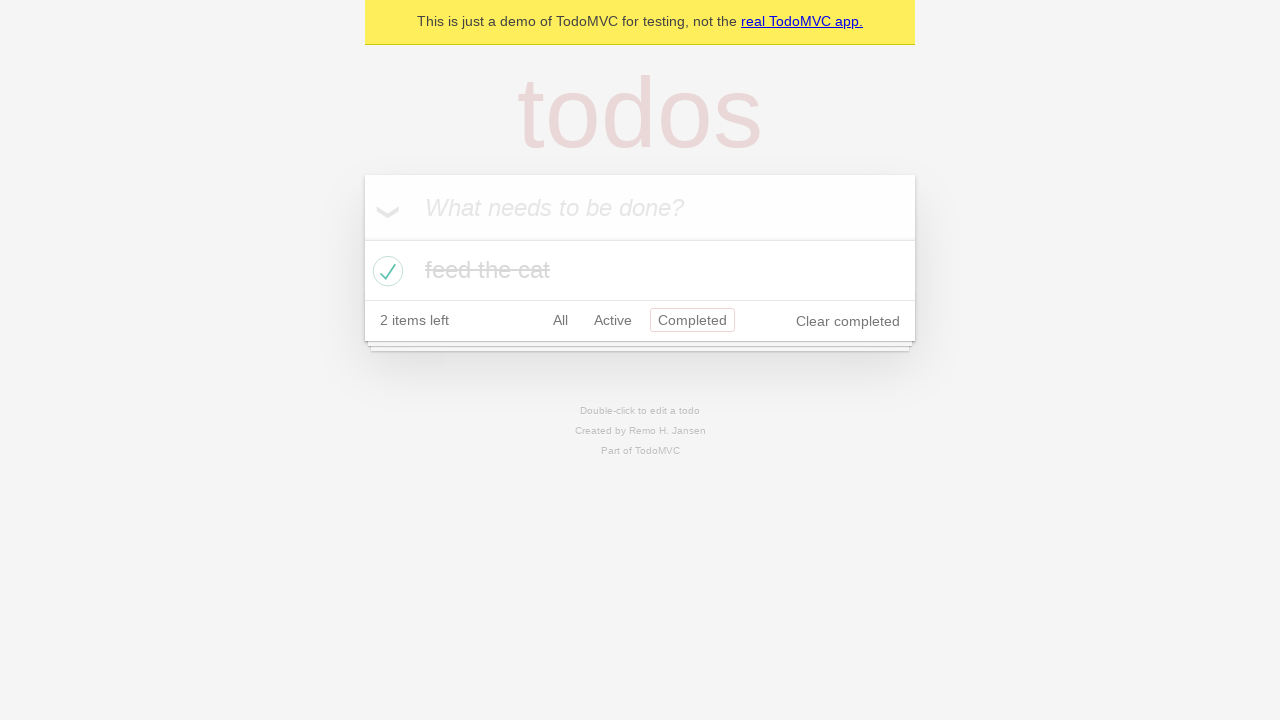

Clicked browser back button (navigated from Completed to Active)
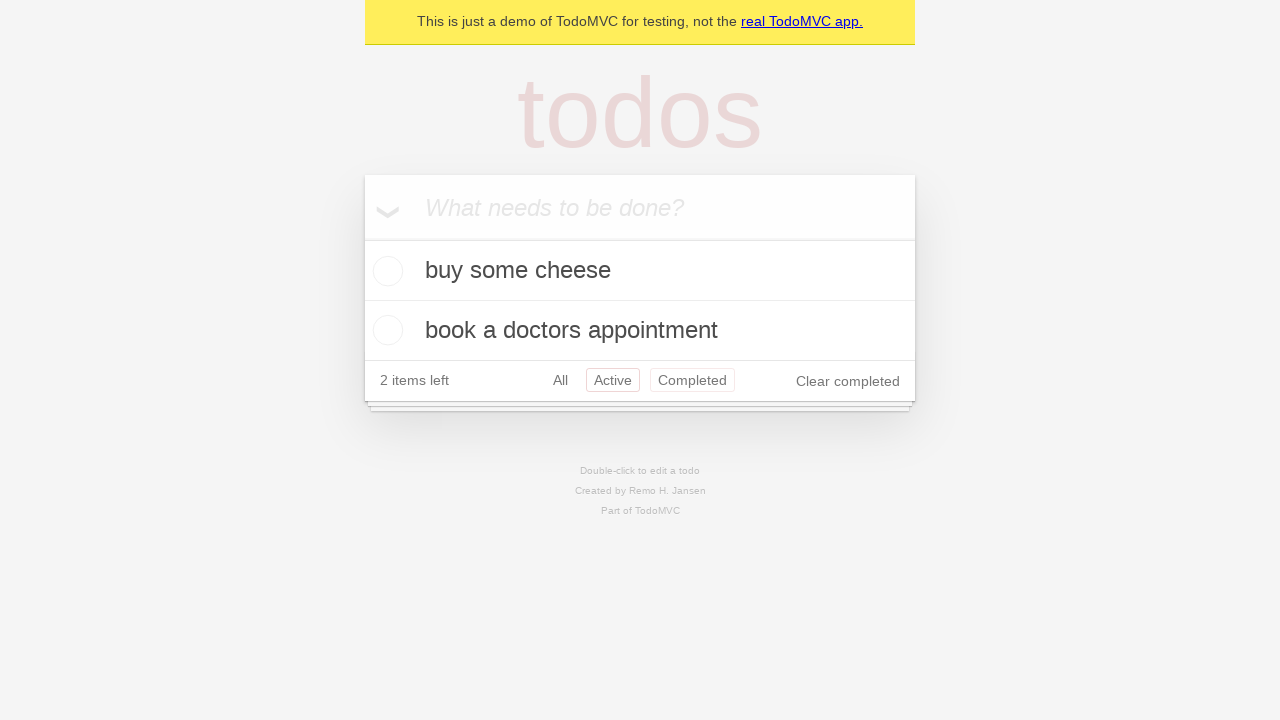

Clicked browser back button (navigated from Active to All)
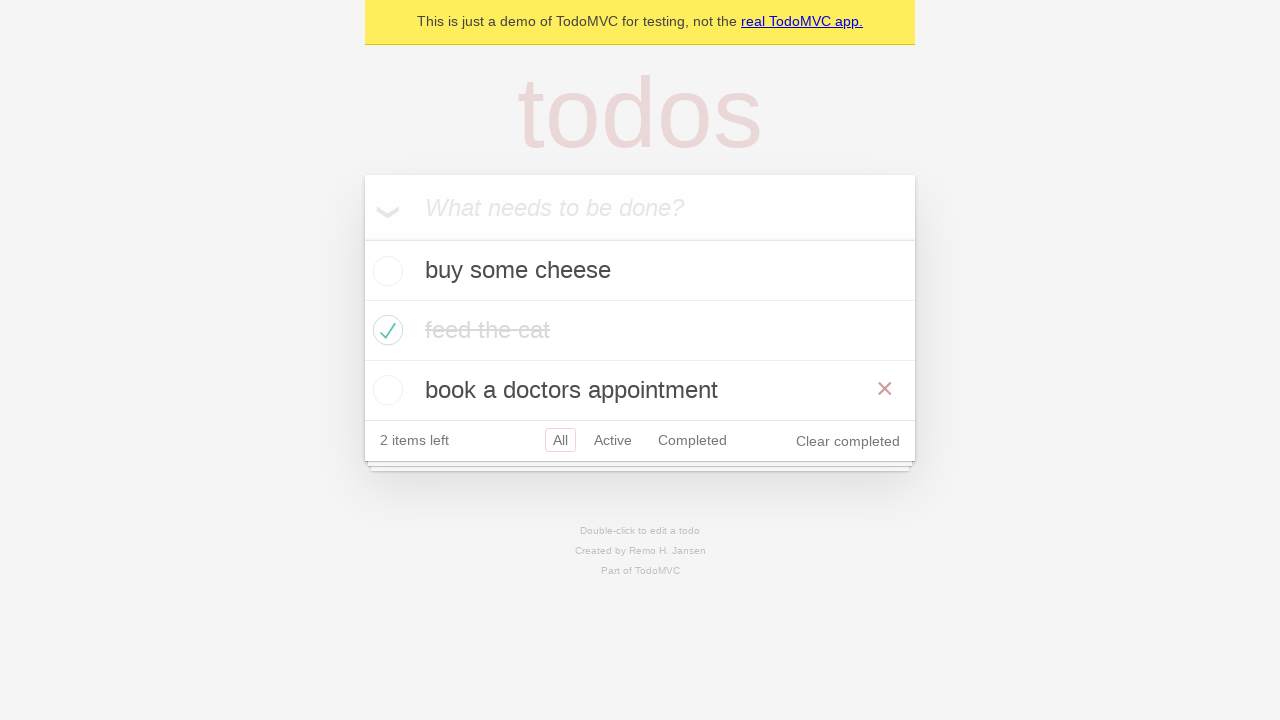

Waited for todo items to be visible after back navigation
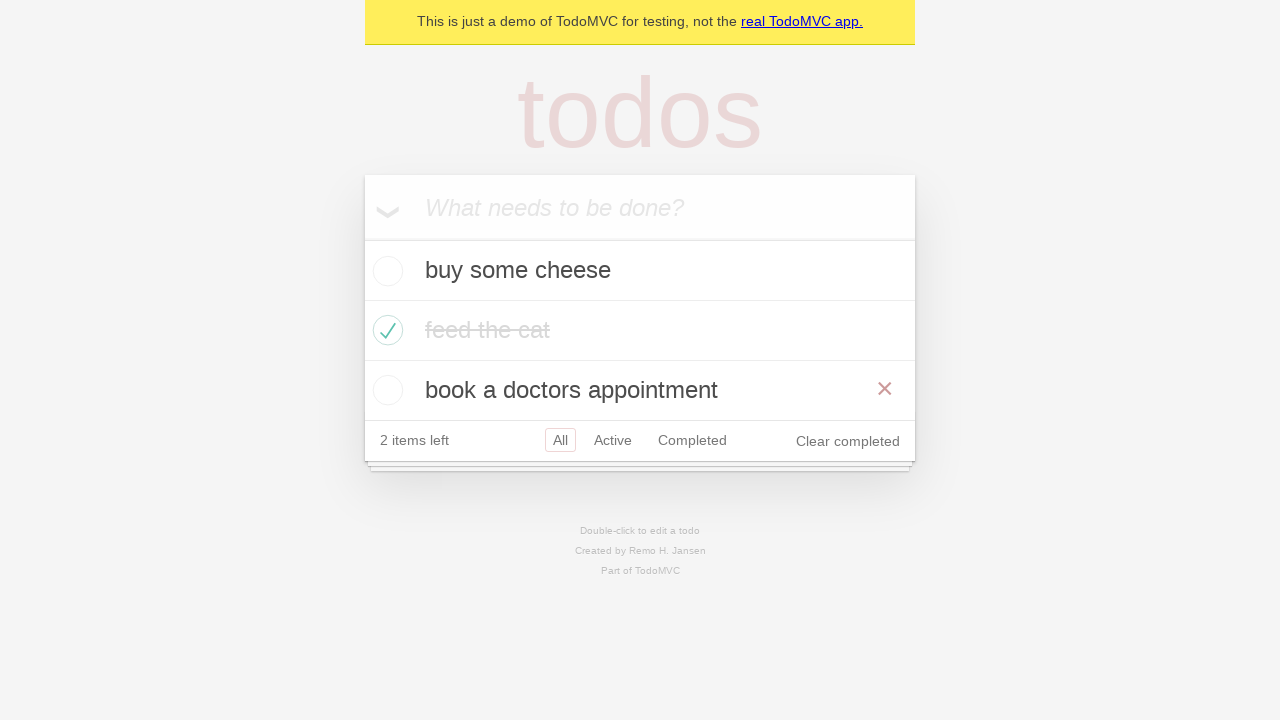

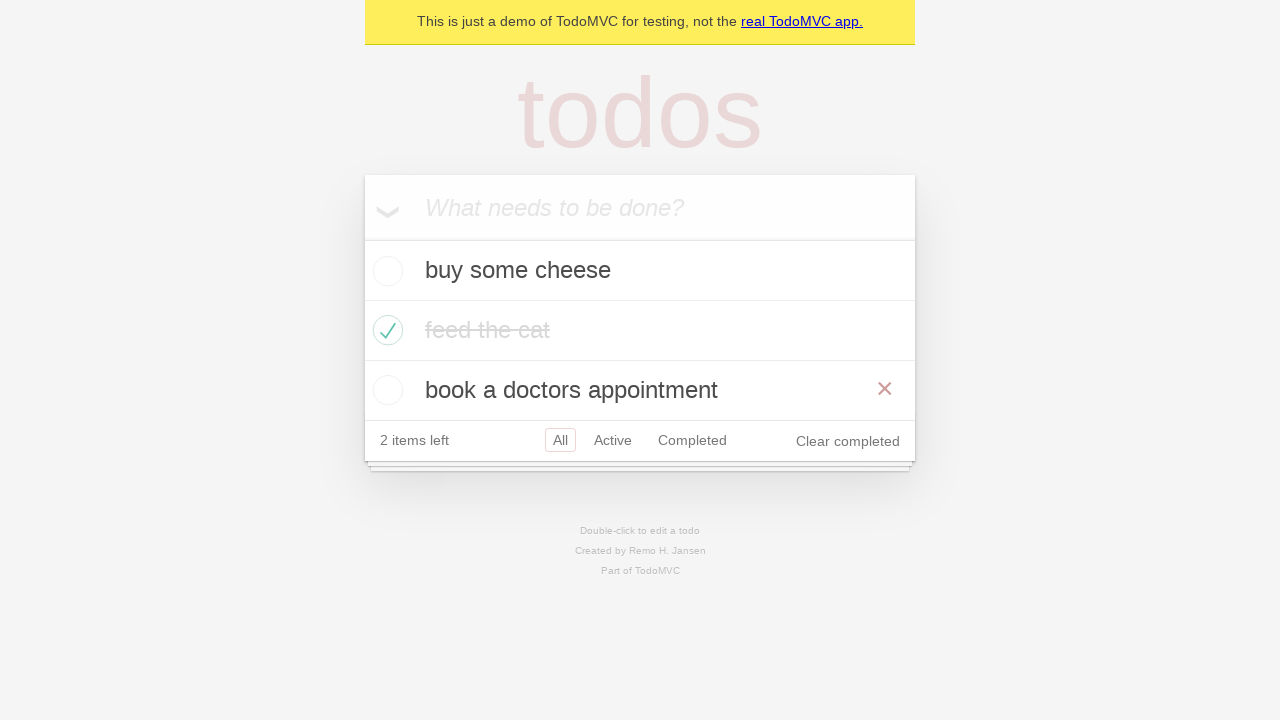